Fills out a comprehensive practice form including text fields, date picker, radio buttons, checkboxes, autocomplete subjects, and location dropdowns, then submits the form

Starting URL: https://demoqa.com/automation-practice-form

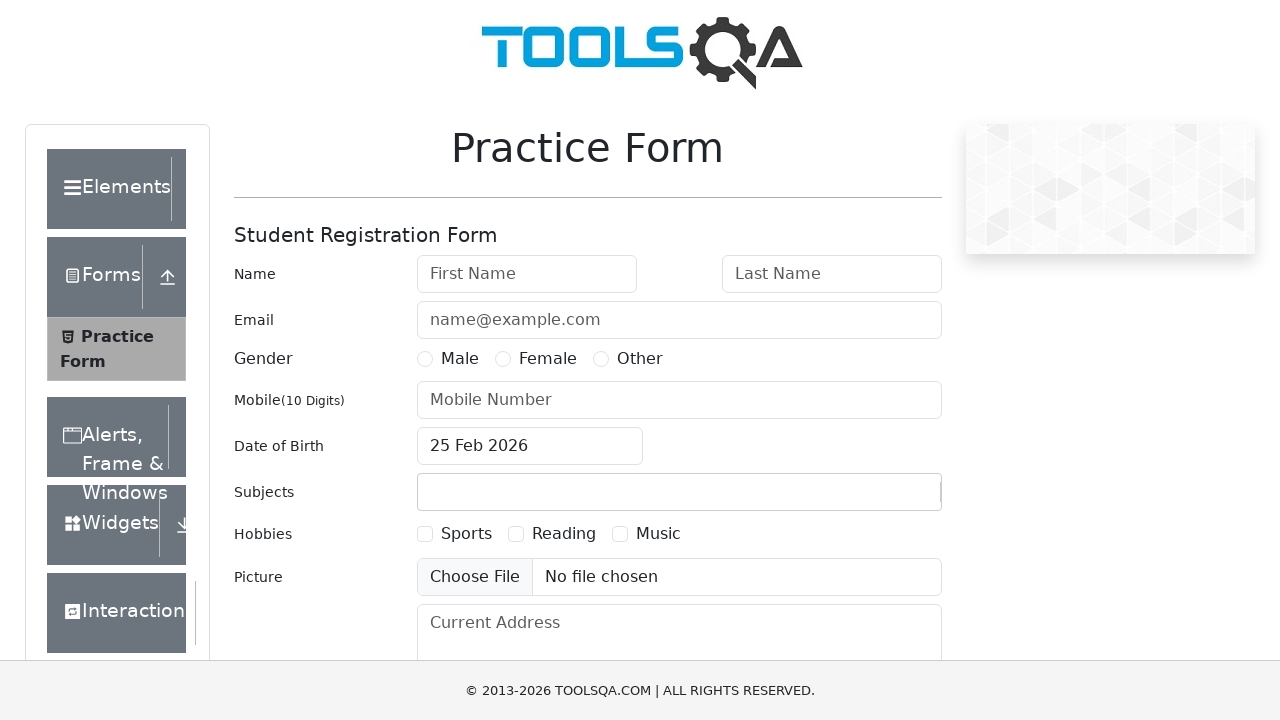

Filled first name field with 'Anderson' on #firstName
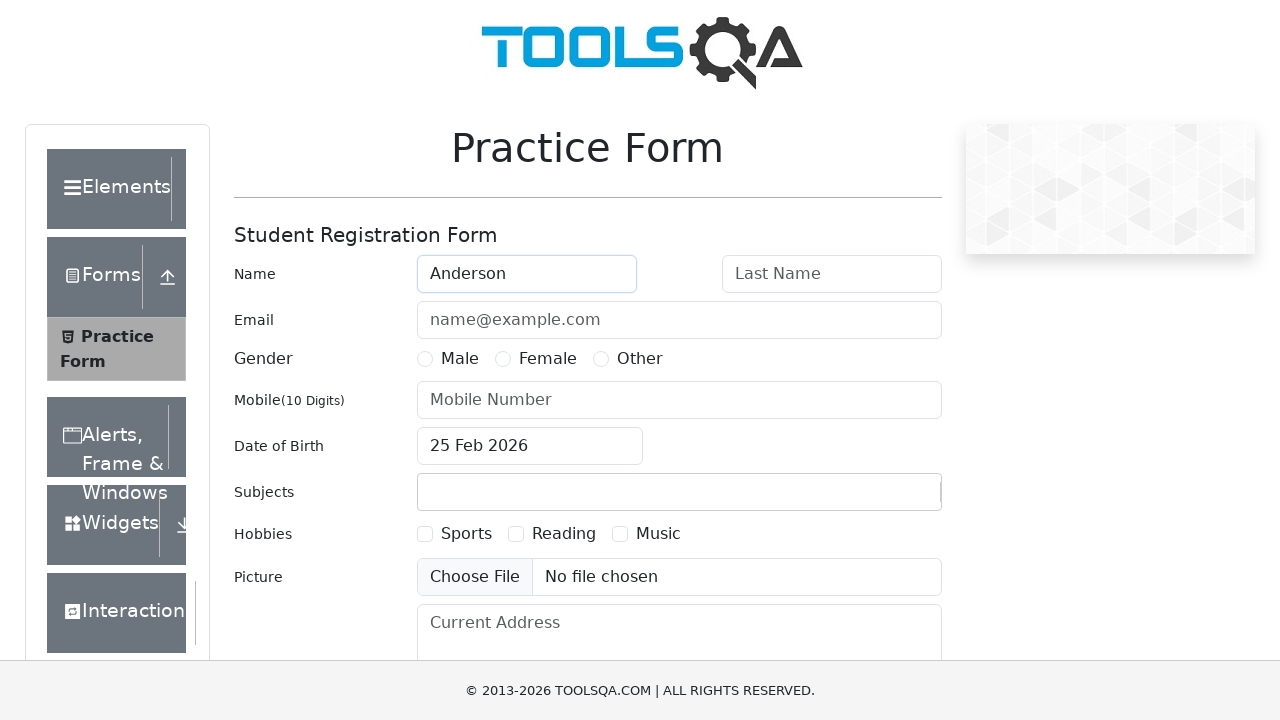

Filled last name field with 'Romero' on #lastName
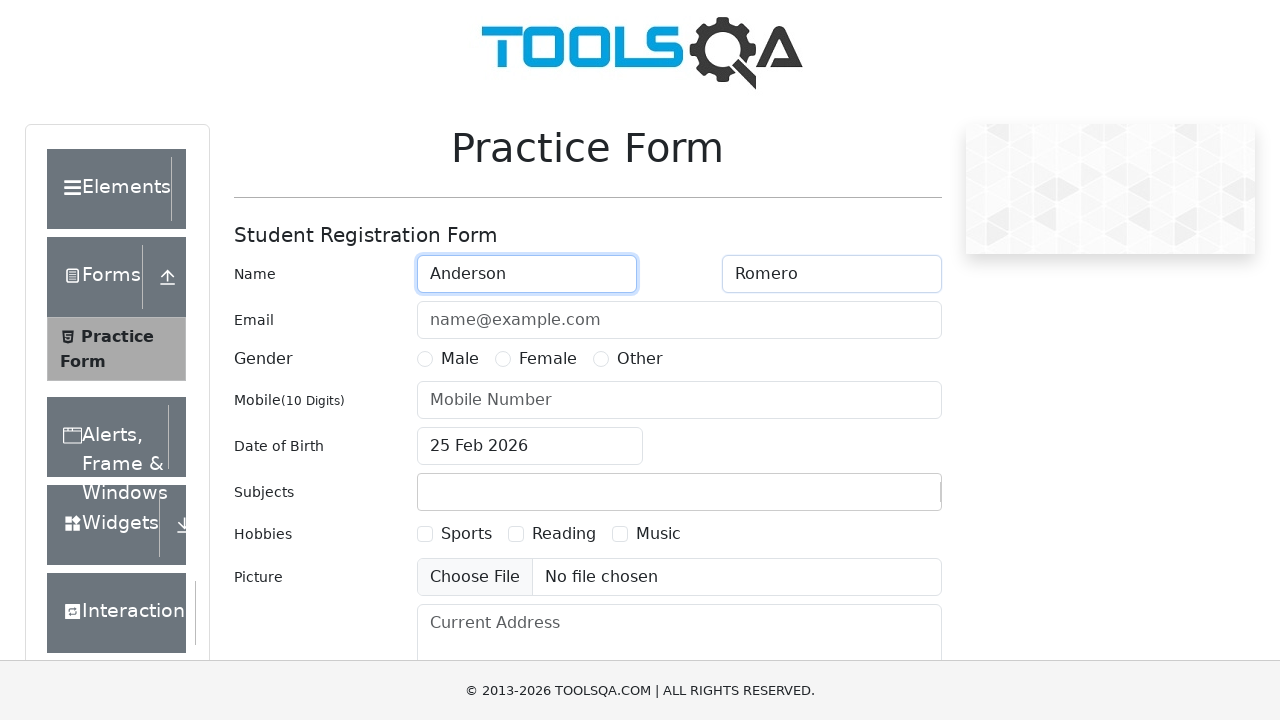

Filled email field with 'aromero@inter.edu.co' on #userEmail
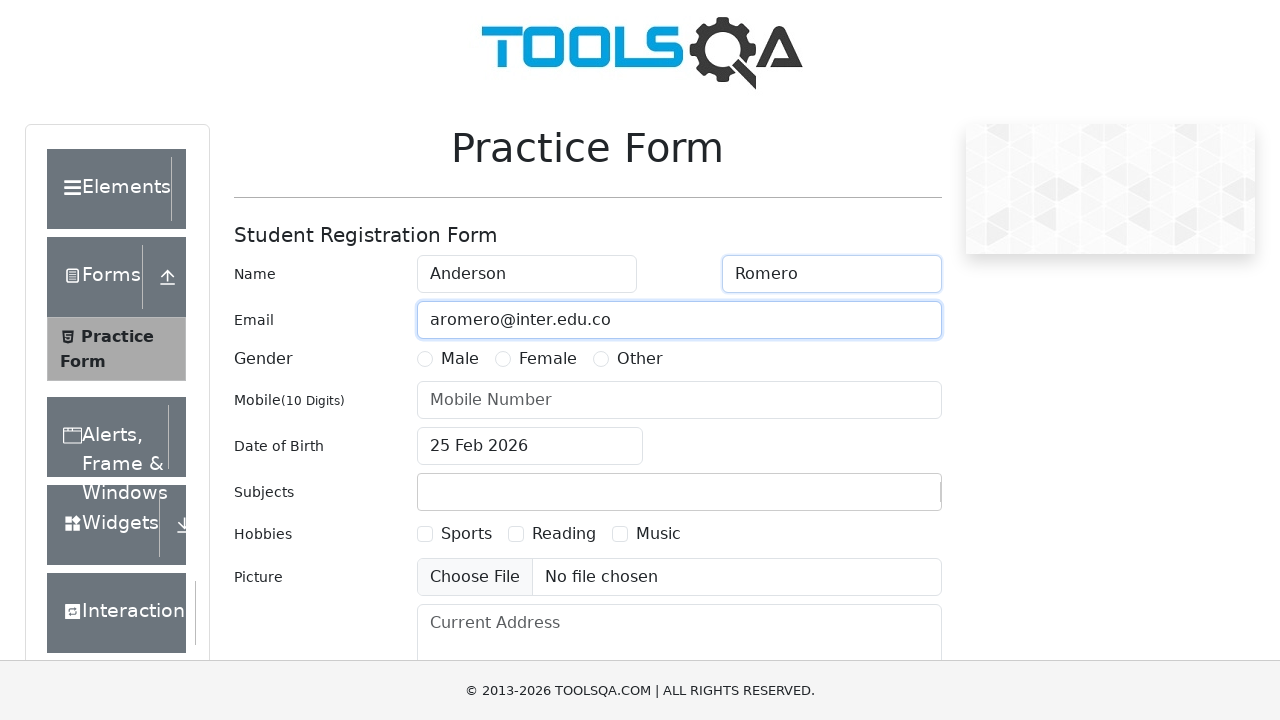

Filled phone number field with '1234567890' on #userNumber
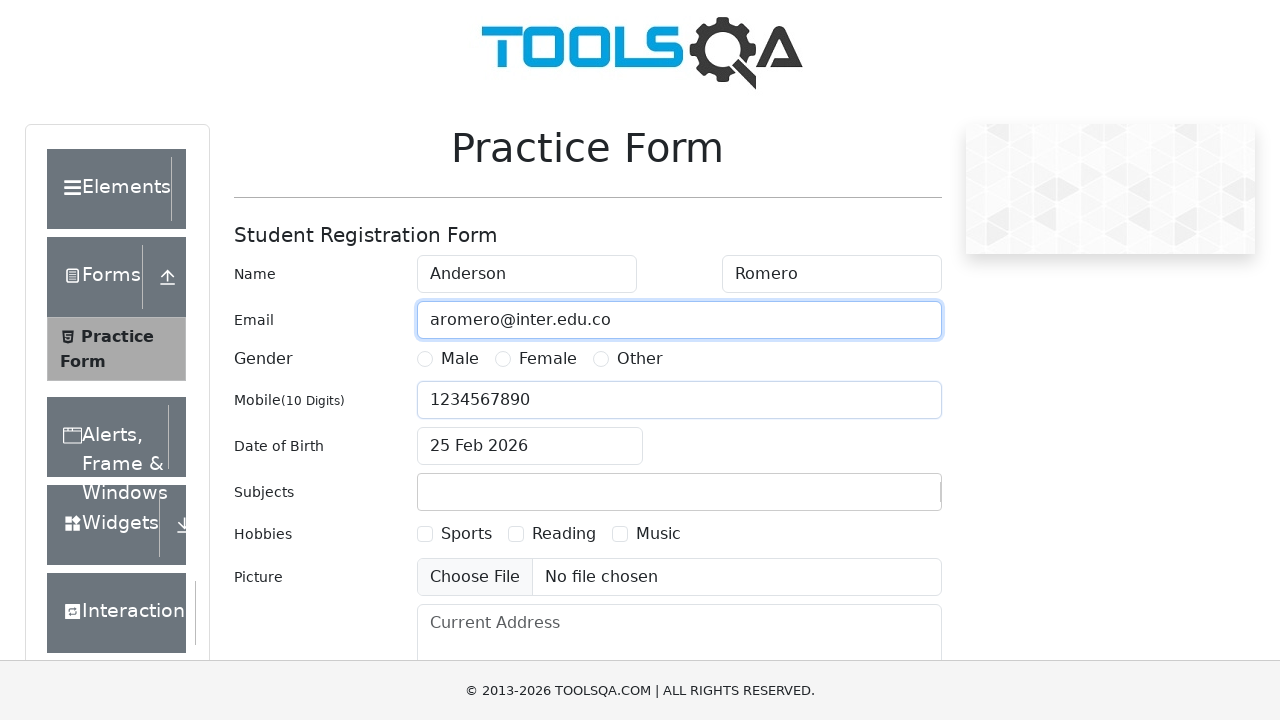

Filled current address field with 'Calle # 40 -34 Chapinero' on #currentAddress
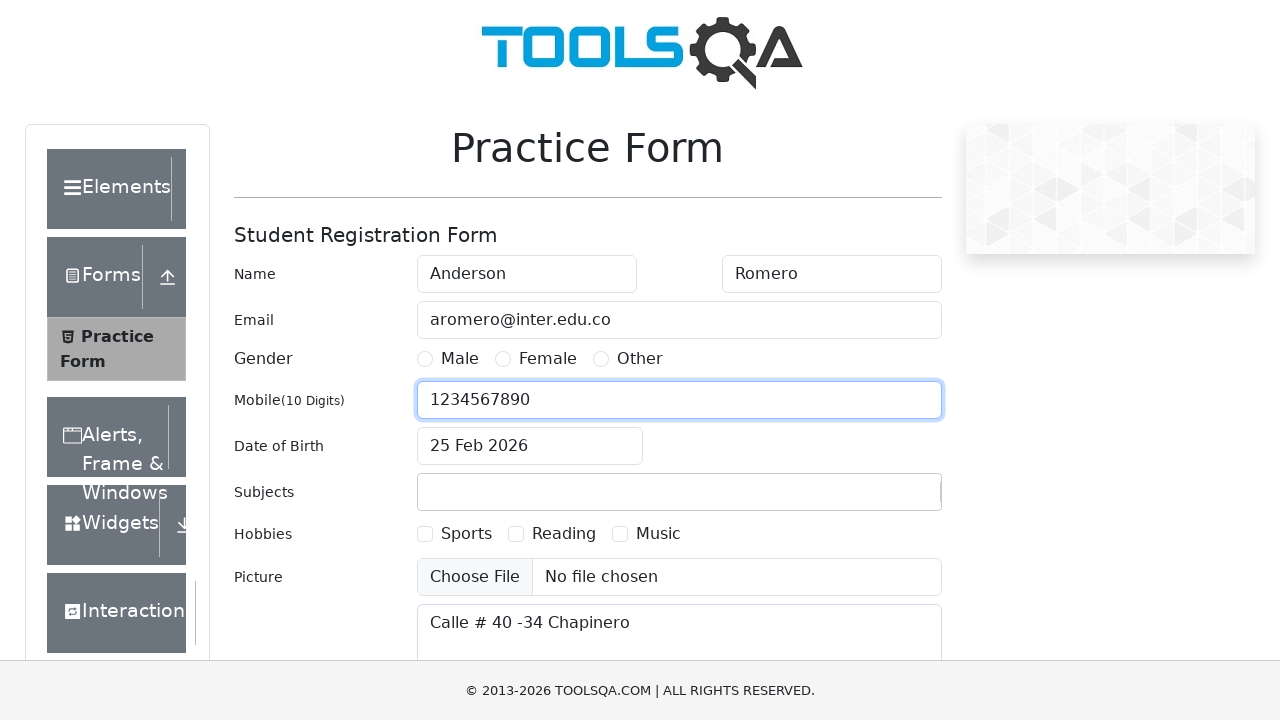

Filled subjects input field with 'Maths' on #subjectsInput
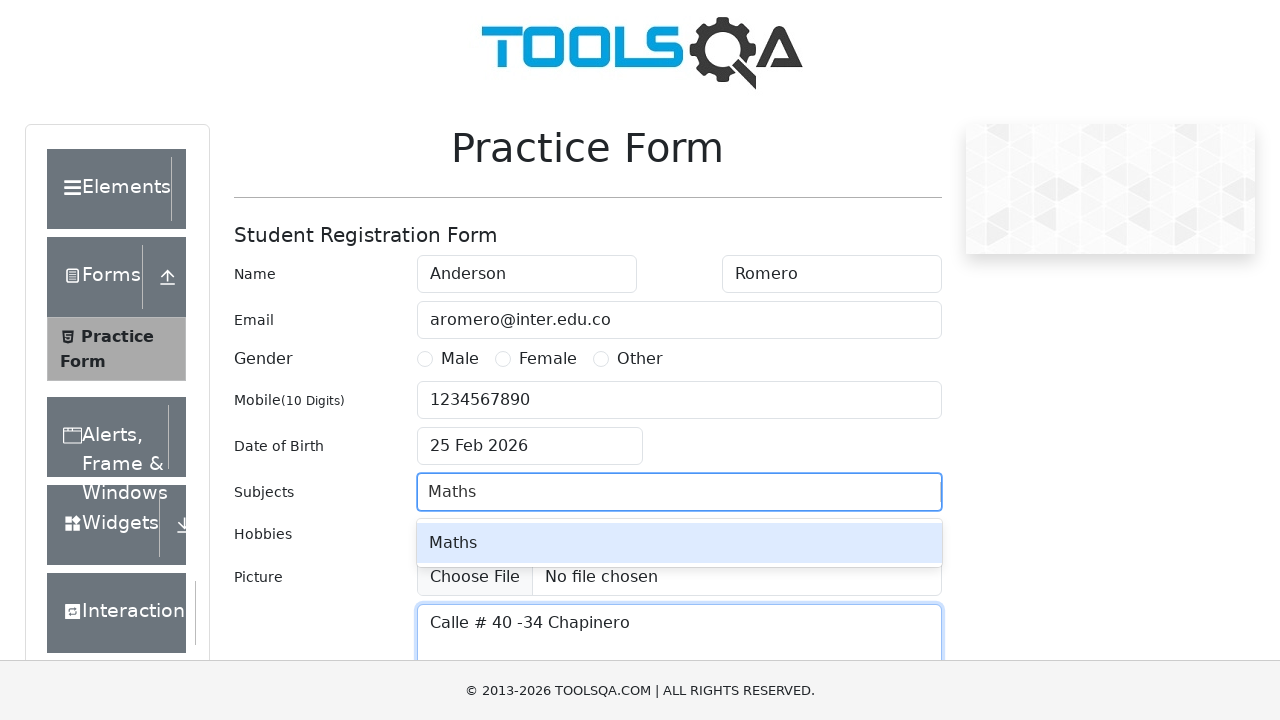

Selected 'Maths' from autocomplete dropdown at (679, 543) on //div[contains(@class, "subjects-auto-complete__option") and text()="Maths"]
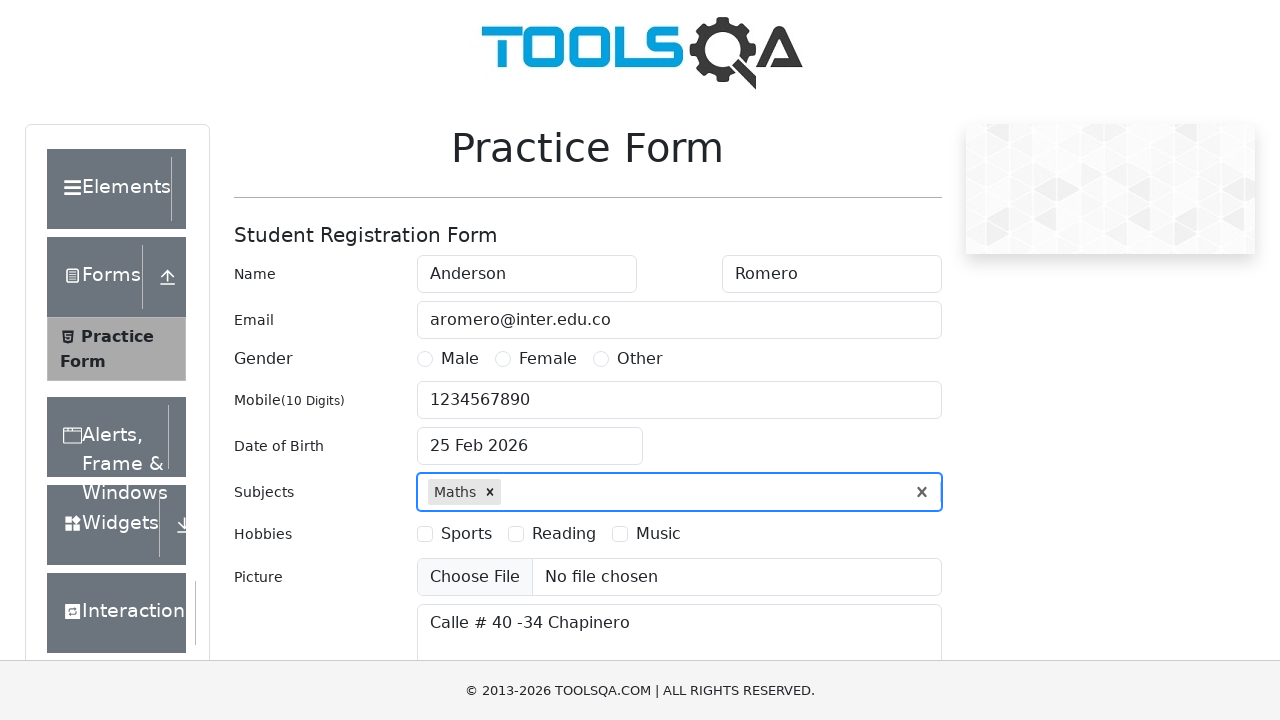

Filled subjects input field with 'Physics' on #subjectsInput
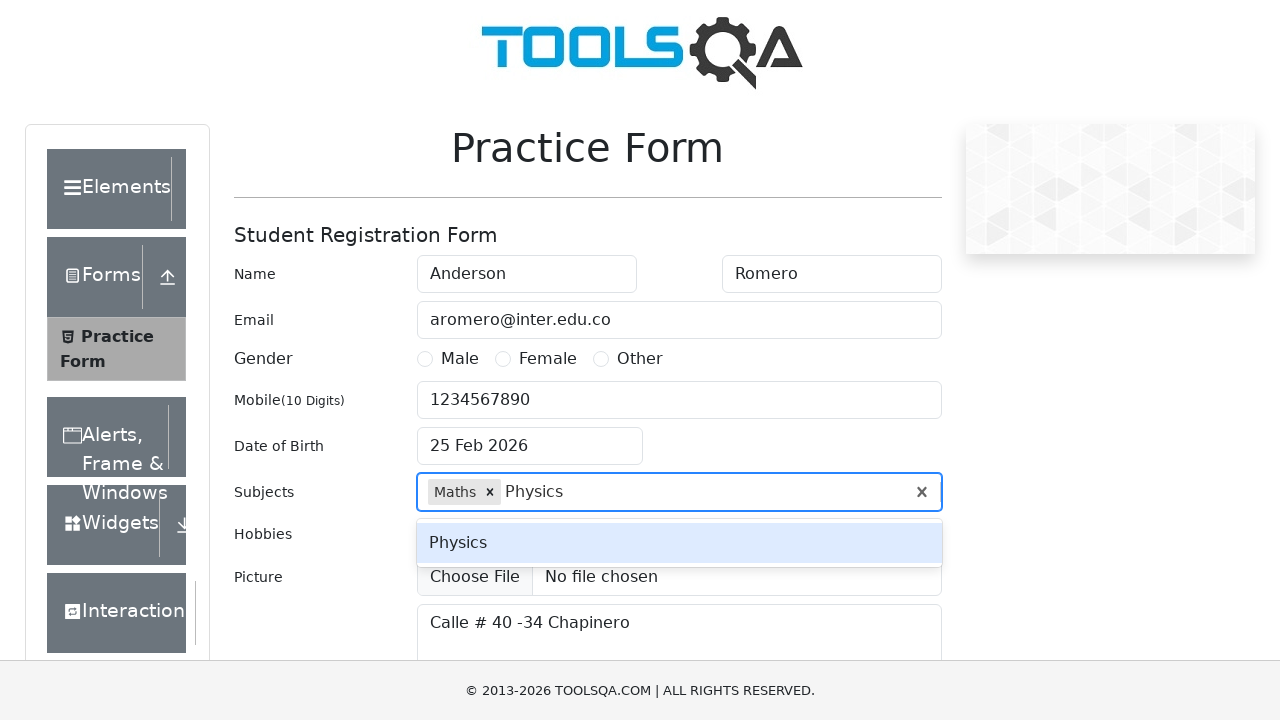

Selected 'Physics' from autocomplete dropdown at (679, 543) on //div[contains(@class, "subjects-auto-complete__option") and text()="Physics"]
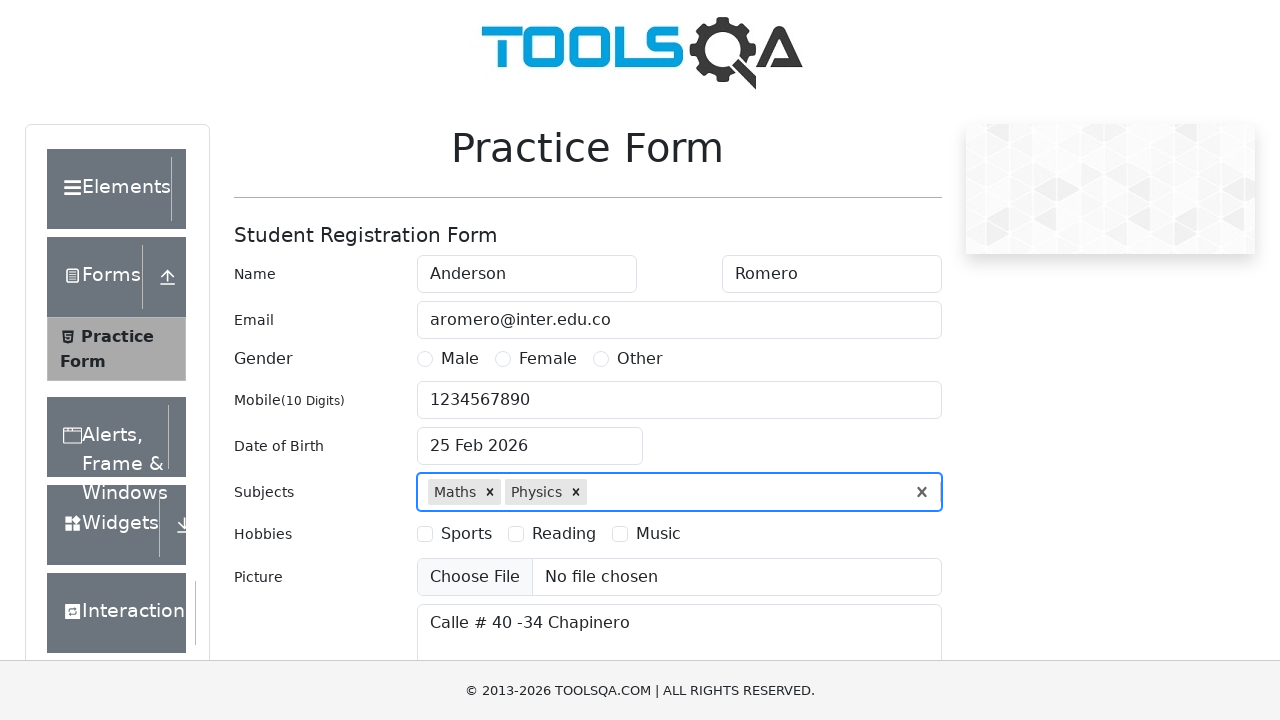

Filled subjects input field with 'Chemistry' on #subjectsInput
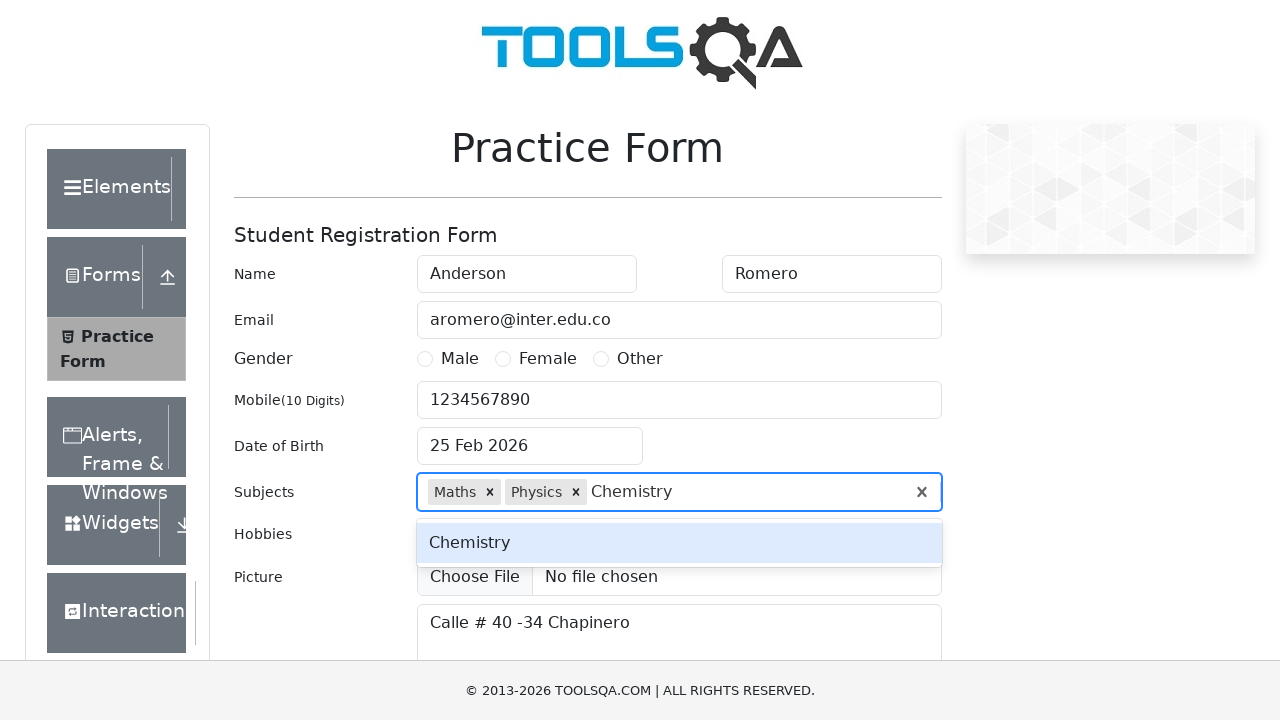

Selected 'Chemistry' from autocomplete dropdown at (679, 543) on //div[contains(@class, "subjects-auto-complete__option") and text()="Chemistry"]
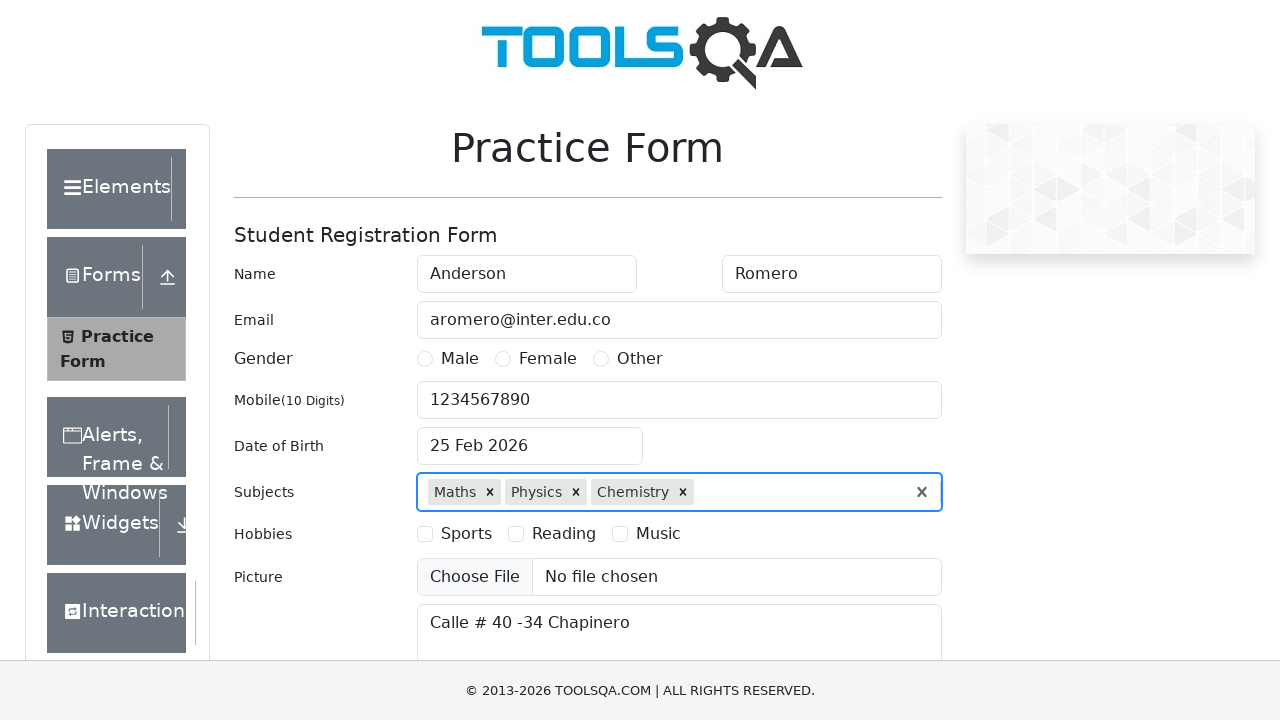

Clicked date of birth input to open date picker at (530, 446) on #dateOfBirthInput
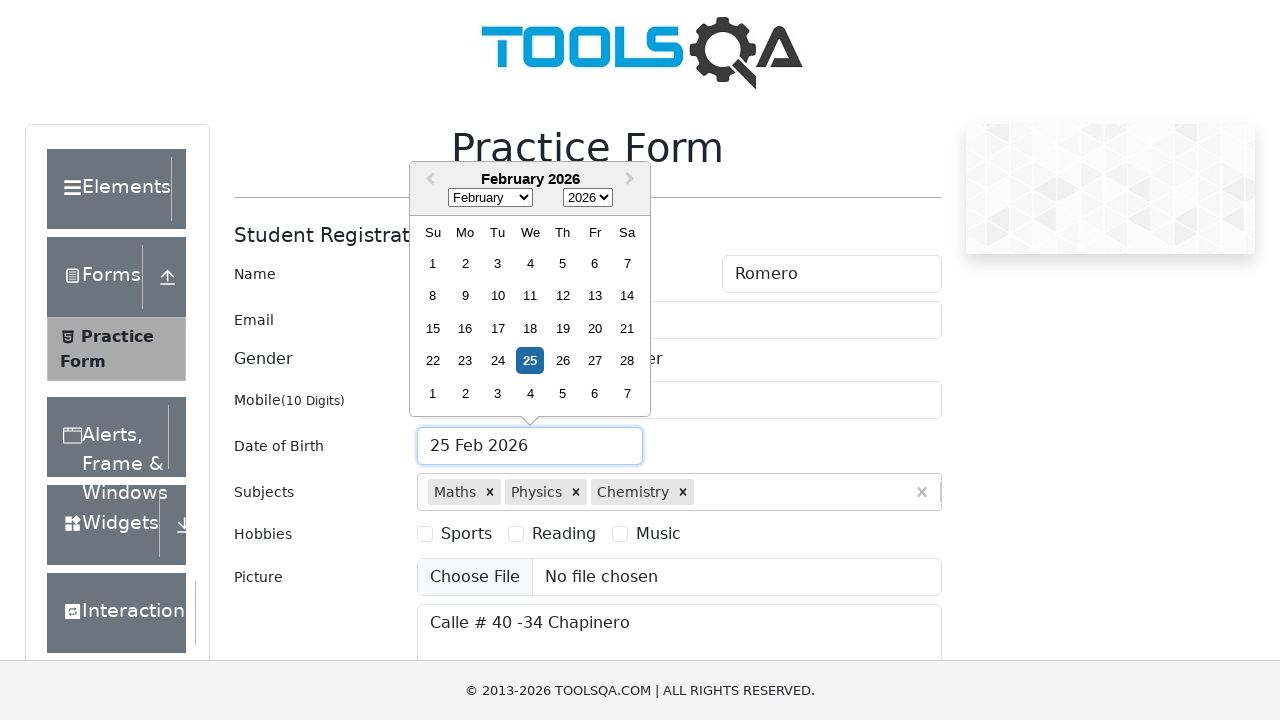

Selected year 1999 from date picker on .react-datepicker__year-select
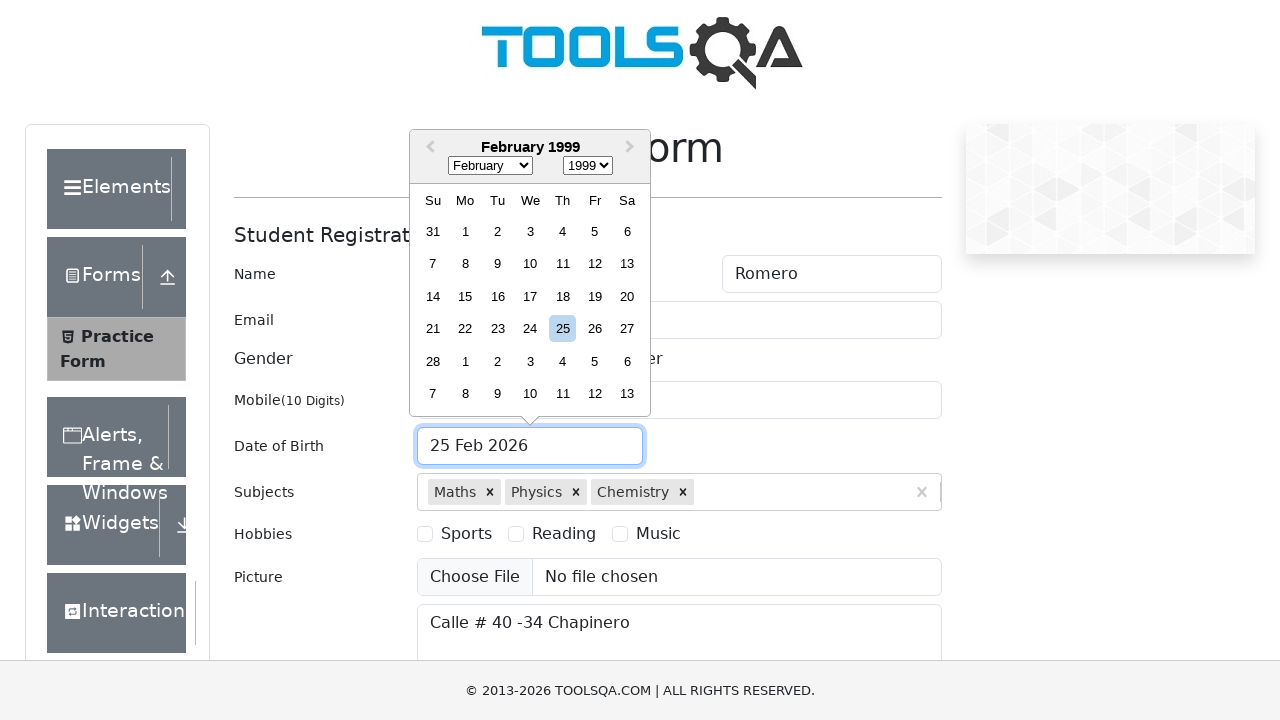

Selected January from date picker month dropdown on .react-datepicker__month-select
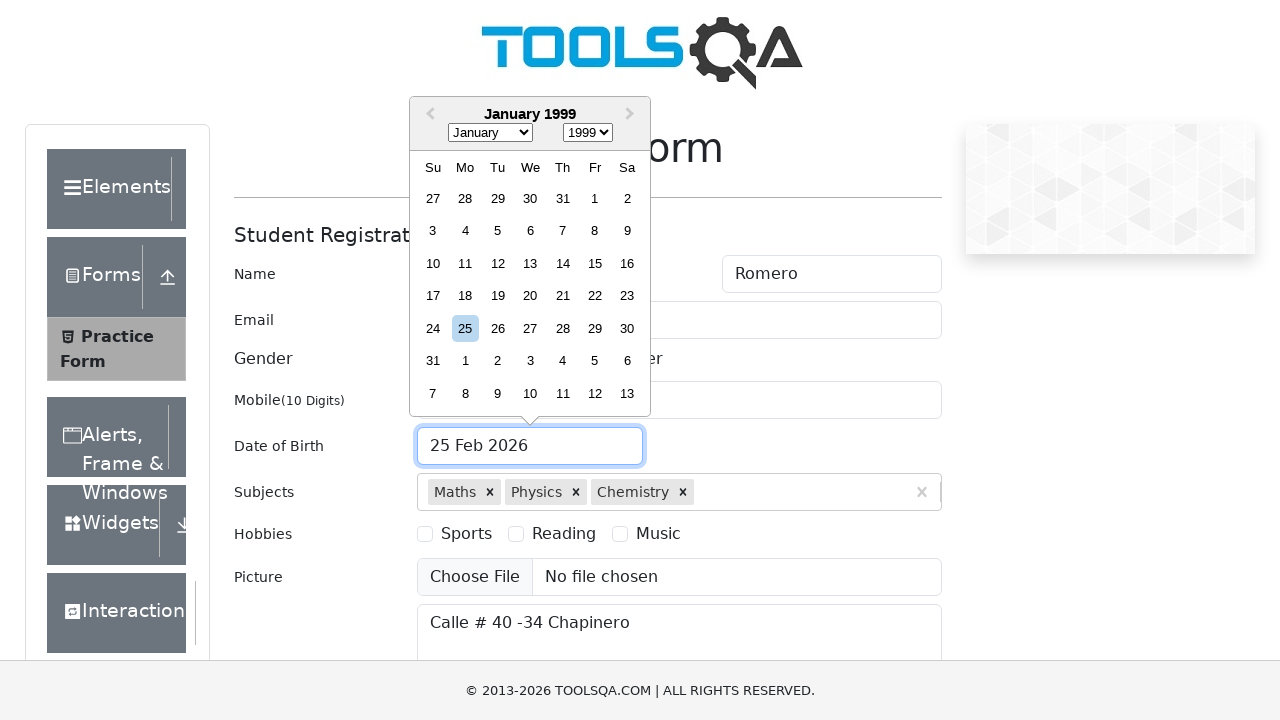

Selected 17th day from date picker at (433, 296) on .react-datepicker__day--017
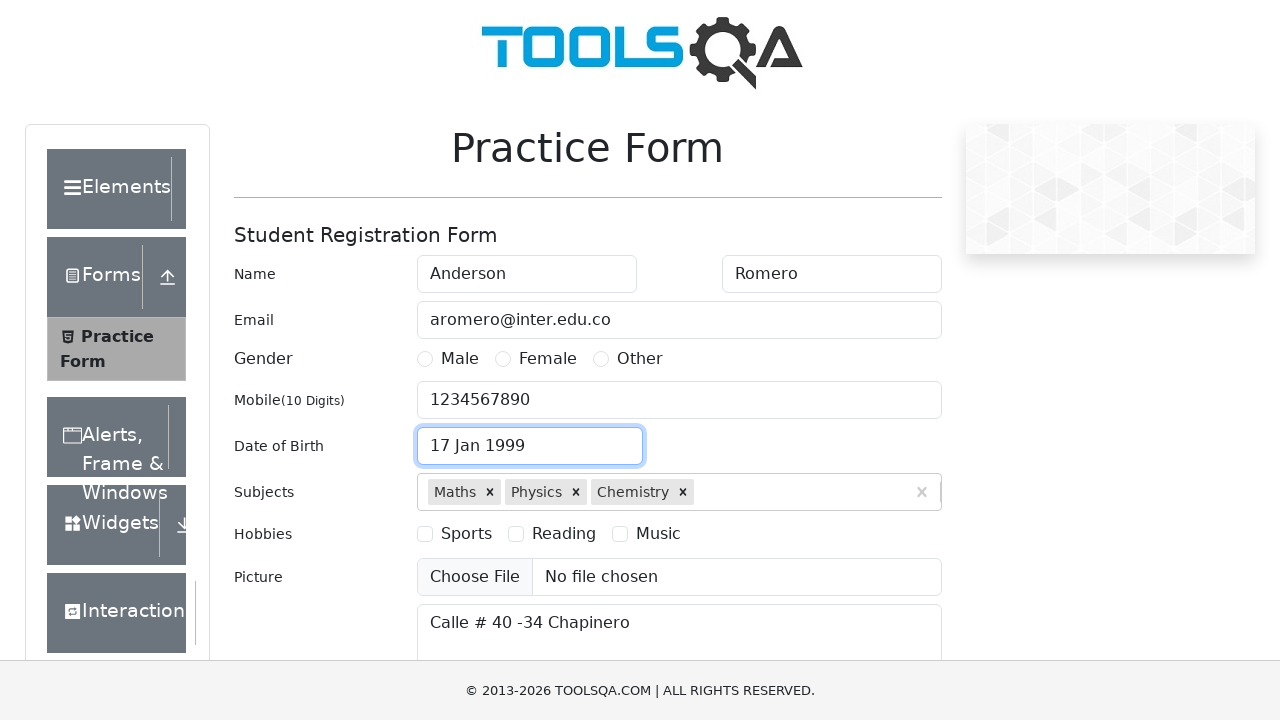

Selected 'Male' gender radio button at (460, 359) on label:has-text("Male")
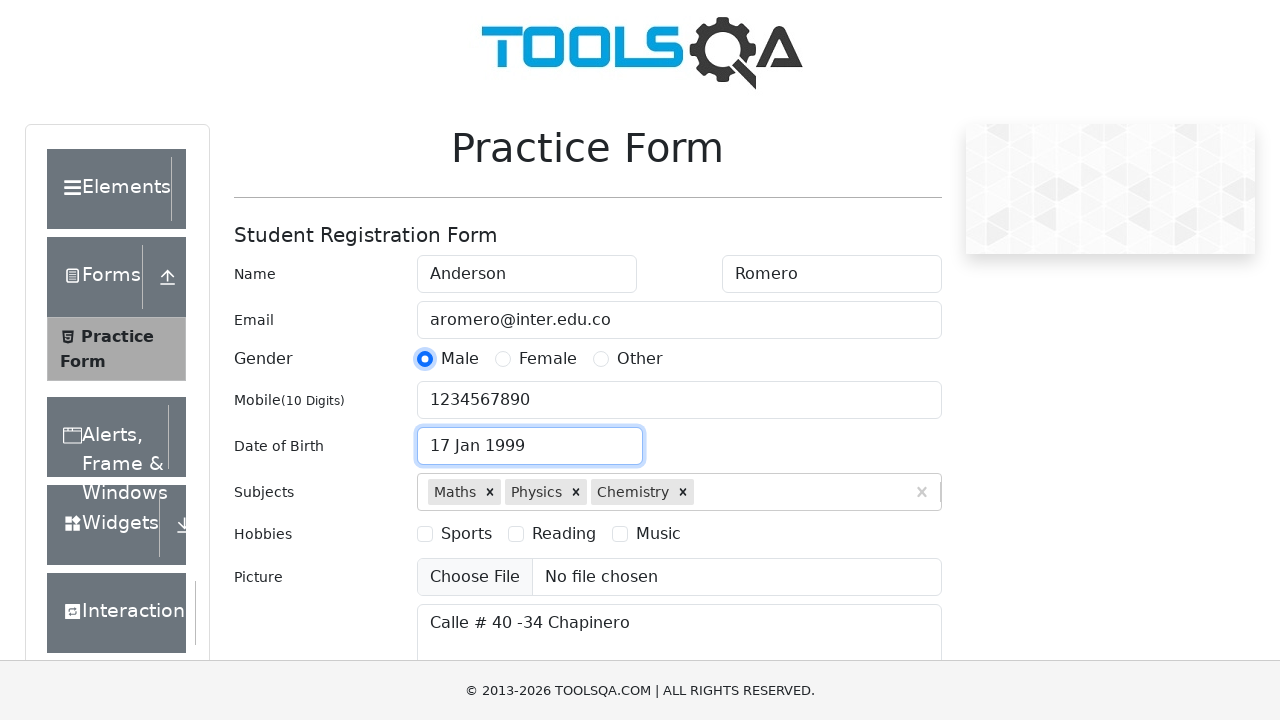

Checked 'Sports' hobby checkbox at (466, 534) on label:has-text("Sports")
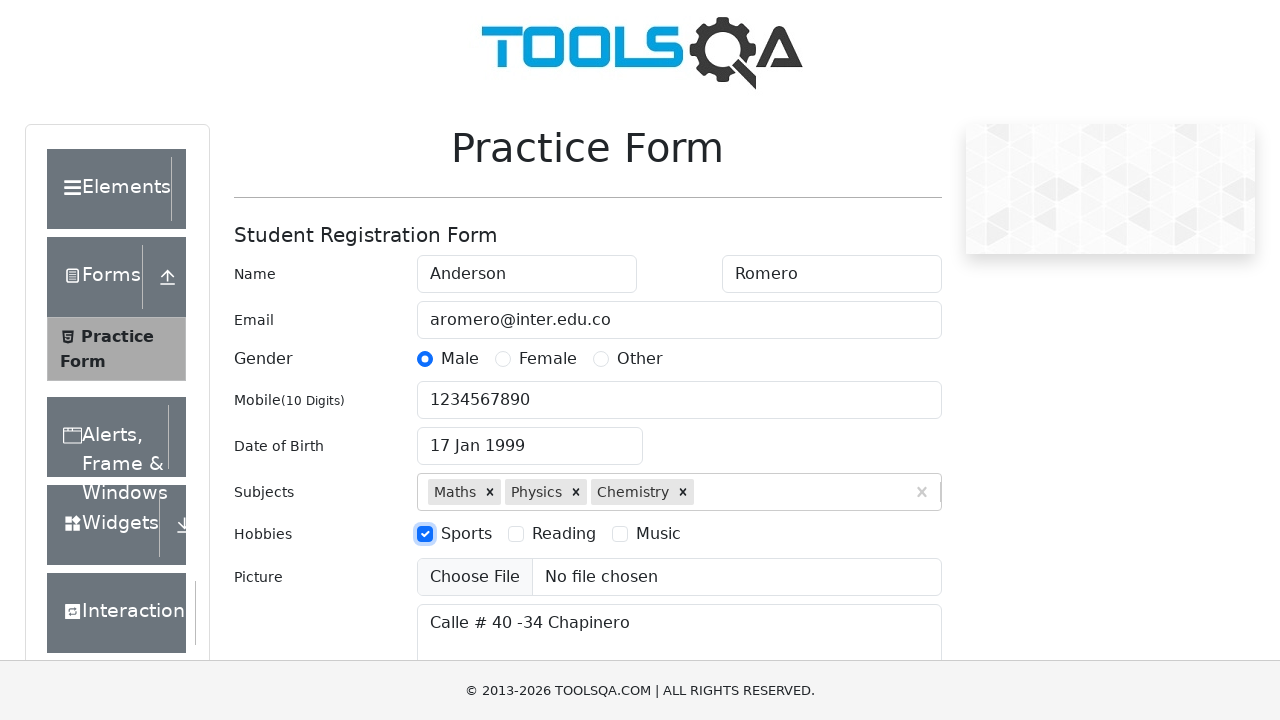

Checked 'Music' hobby checkbox at (658, 534) on label:has-text("Music")
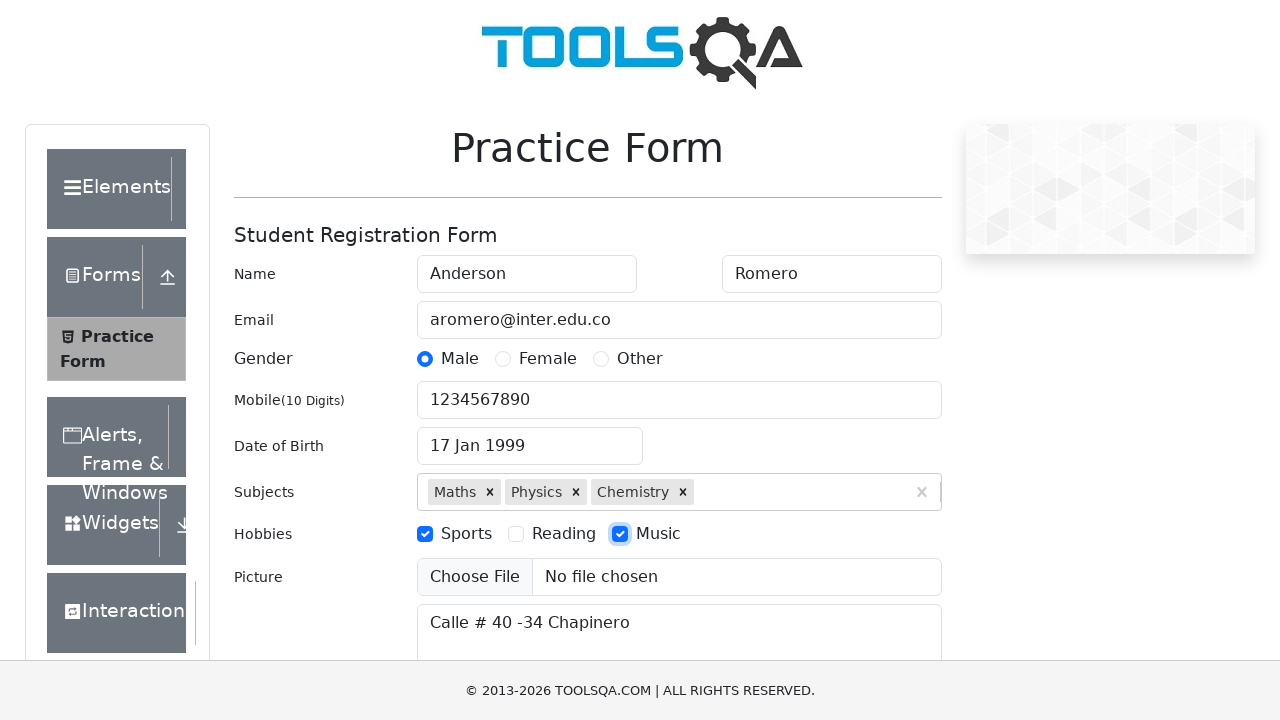

Clicked state dropdown at (527, 437) on #state
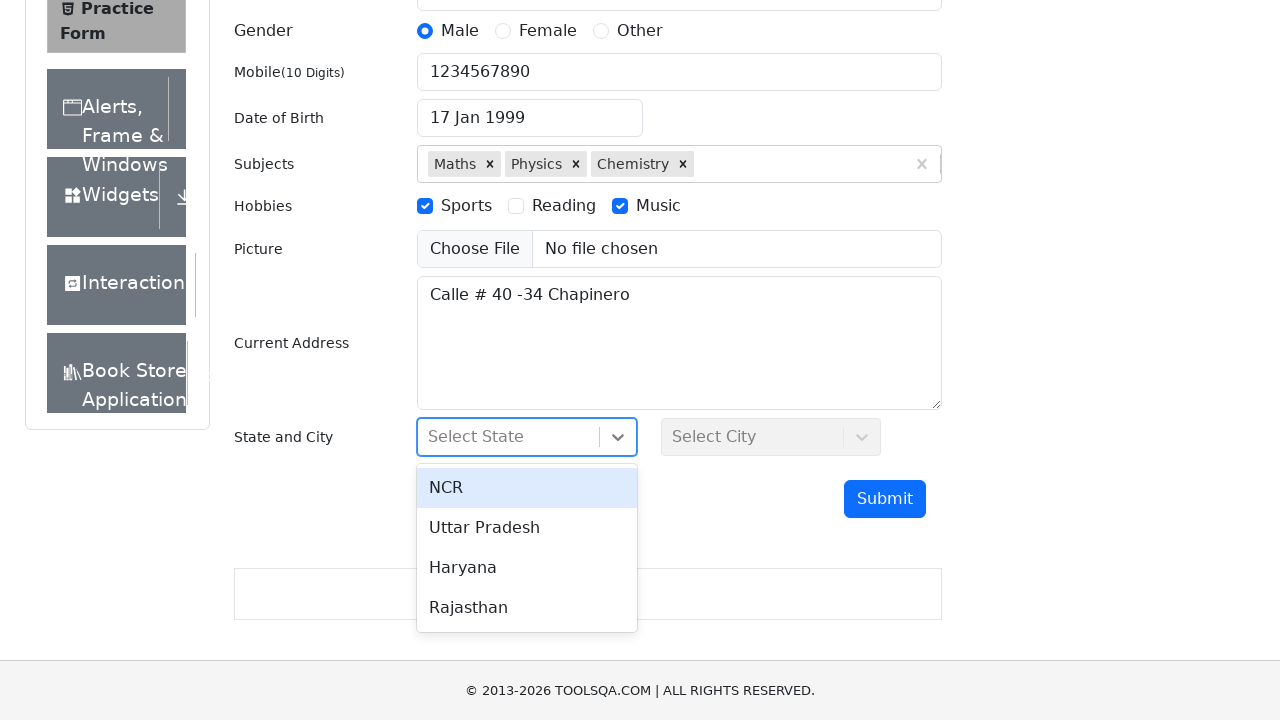

Selected 'NCR' from state dropdown at (527, 488) on xpath=//div[contains(@id, "react-select-3-option-") and contains(text(), "NCR")]
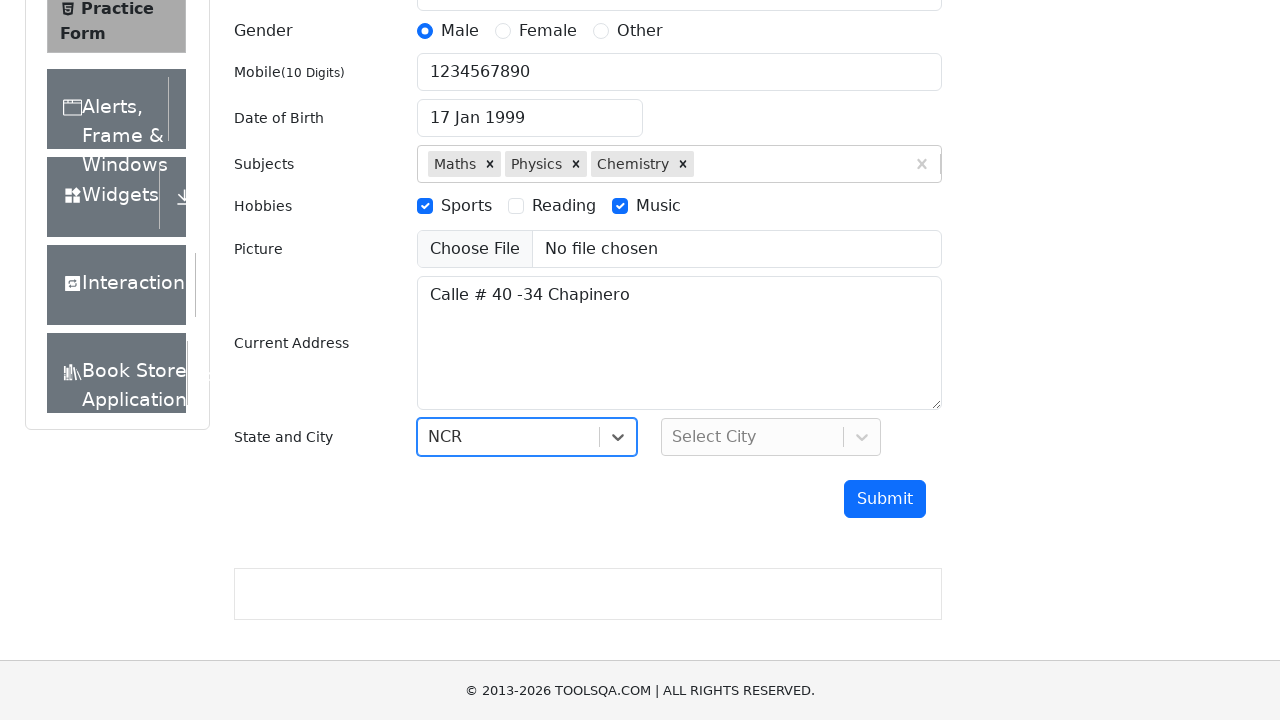

Clicked city dropdown at (771, 437) on #city
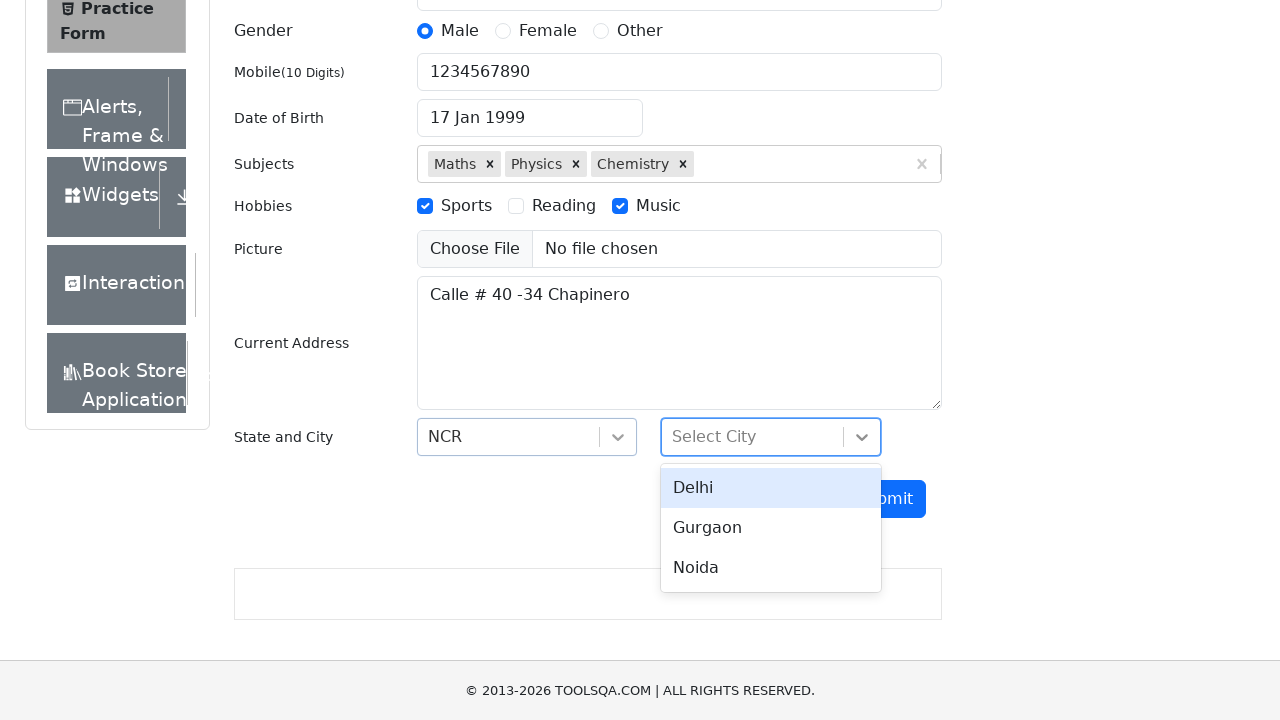

Selected 'Delhi' from city dropdown at (771, 488) on xpath=//div[contains(@id, "react-select-4-option-") and contains(text(), "Delhi"
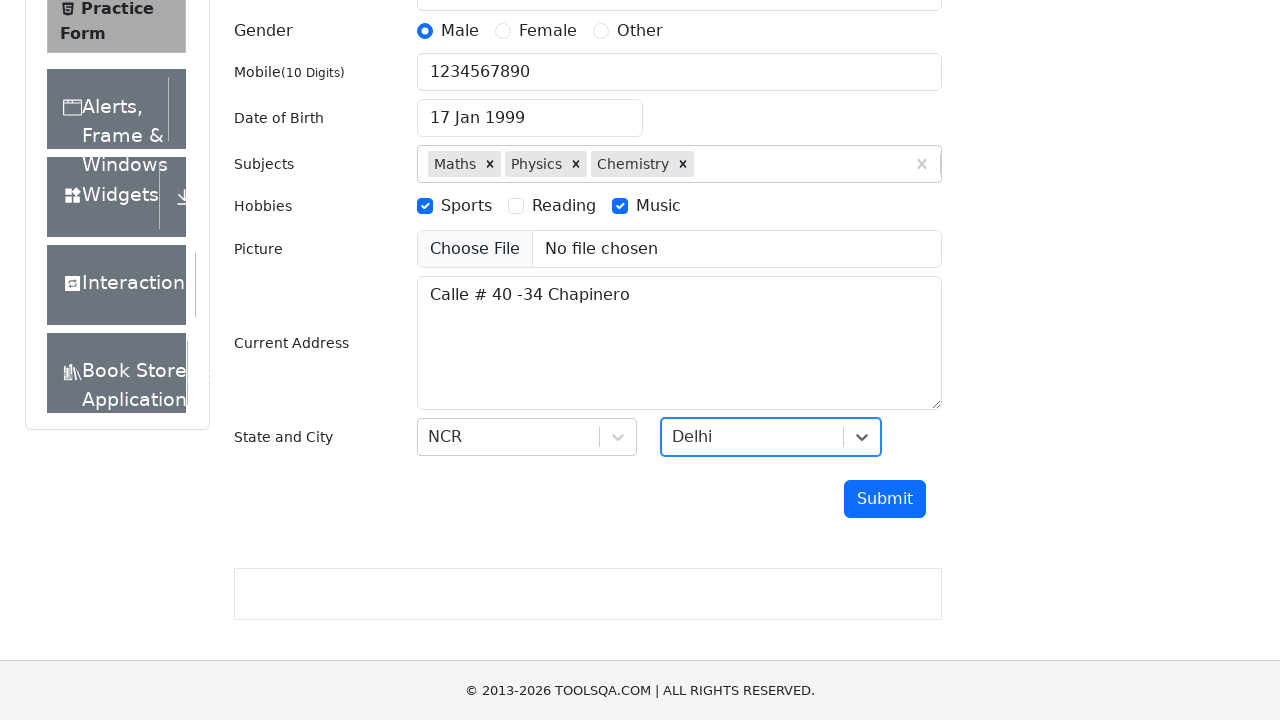

Clicked submit button to submit the practice form at (885, 499) on #submit
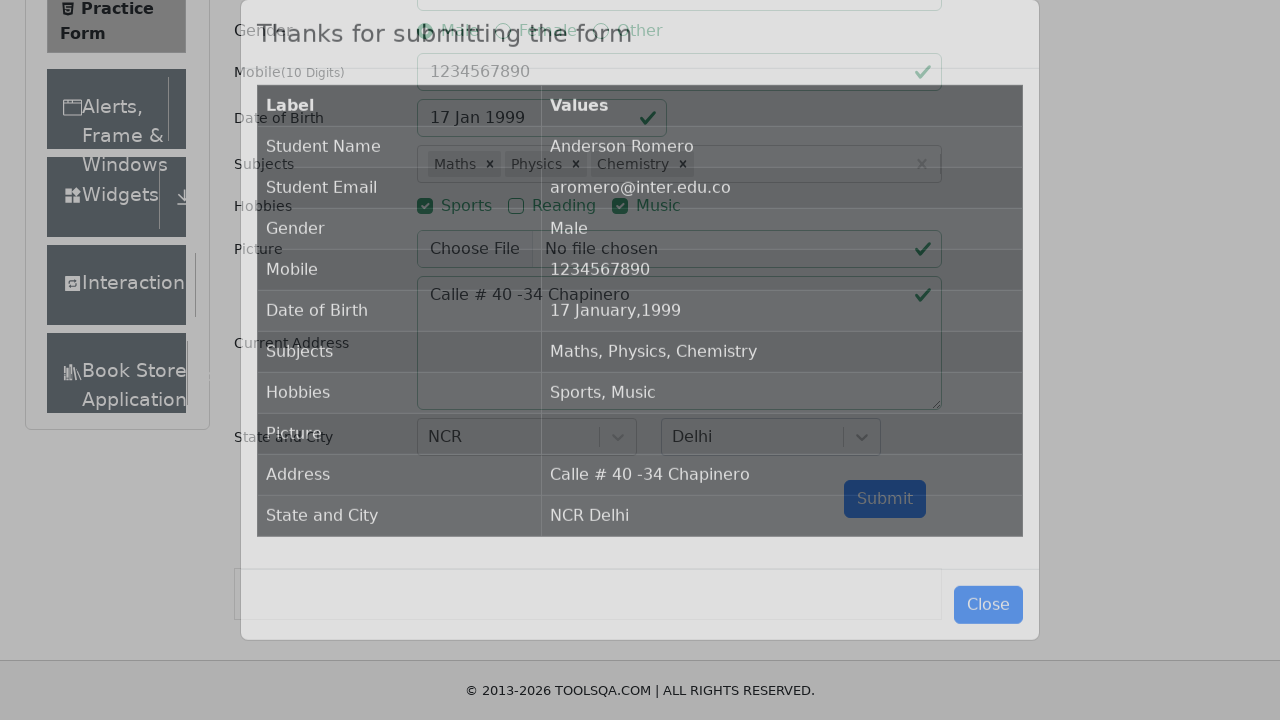

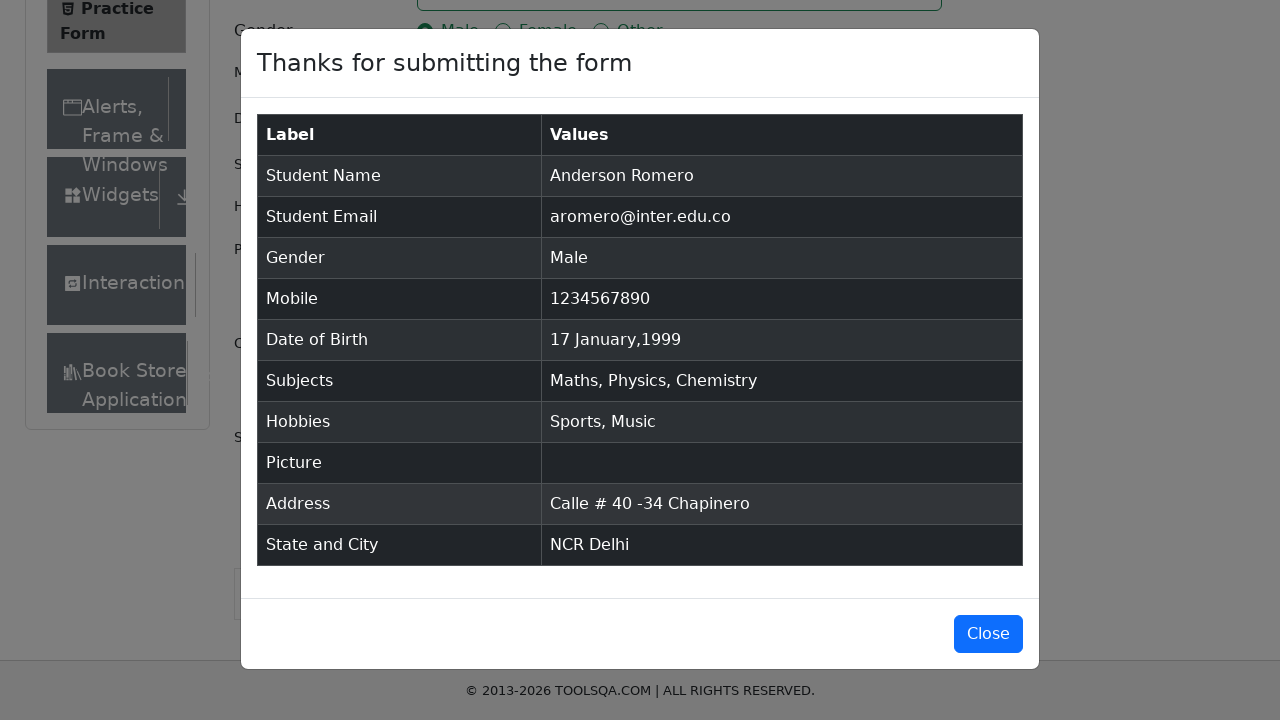